Tests keyboard shortcuts by typing text in the first textarea, selecting all with Ctrl+A, copying with Ctrl+C, tabbing to the second textarea, and pasting with Ctrl+V on a text comparison website.

Starting URL: https://text-compare.com/

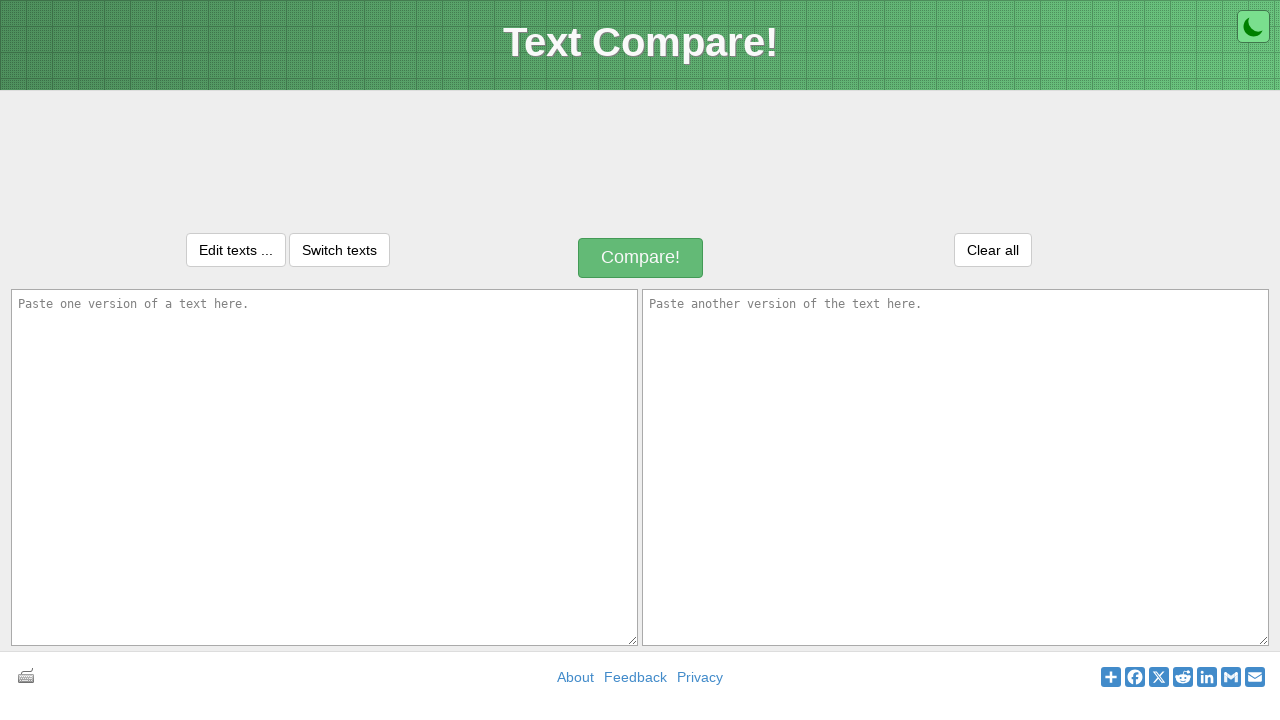

Filled first textarea with 'Welcome to Automation' on textarea#inputText1
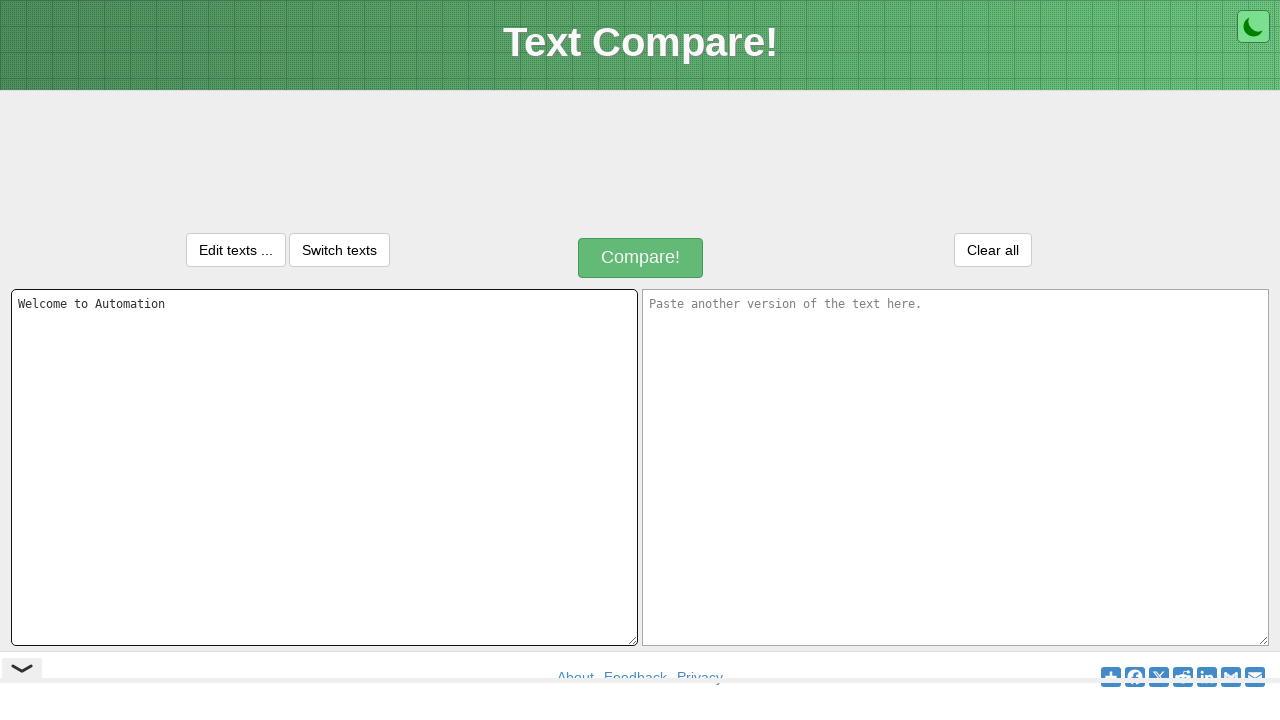

Clicked first textarea to ensure focus at (324, 467) on textarea#inputText1
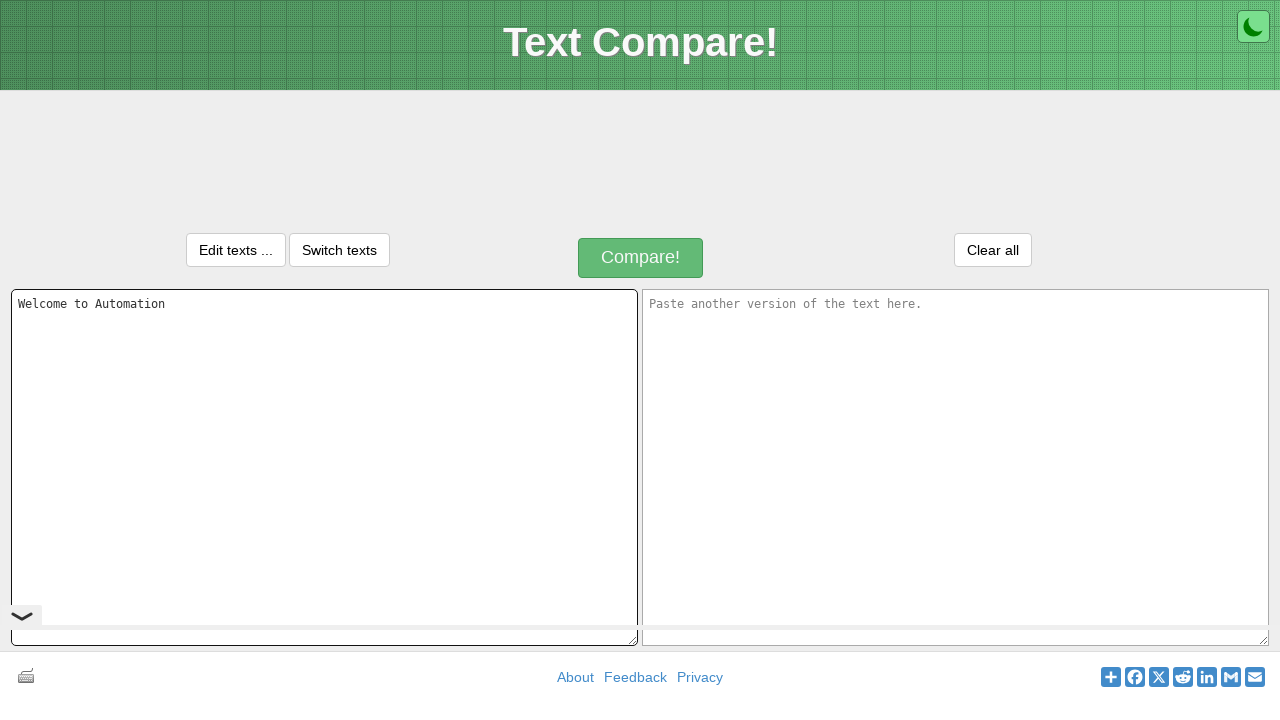

Selected all text in first textarea with Ctrl+A
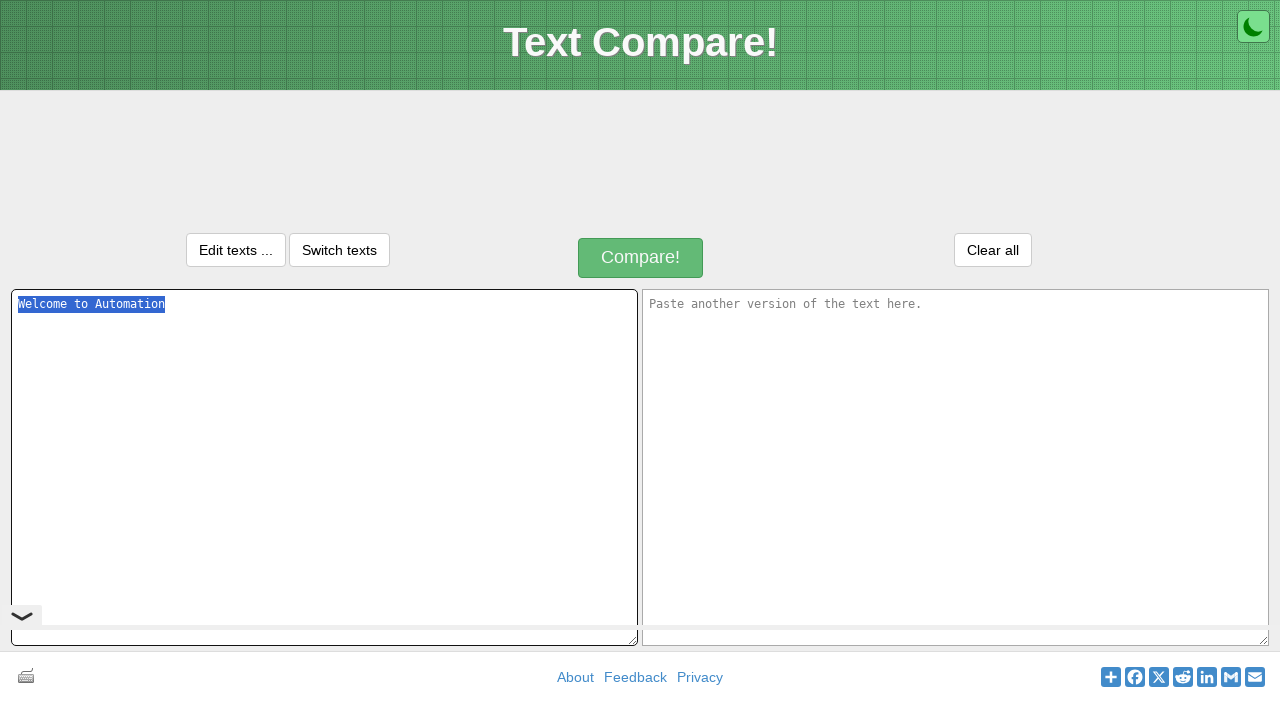

Copied selected text with Ctrl+C
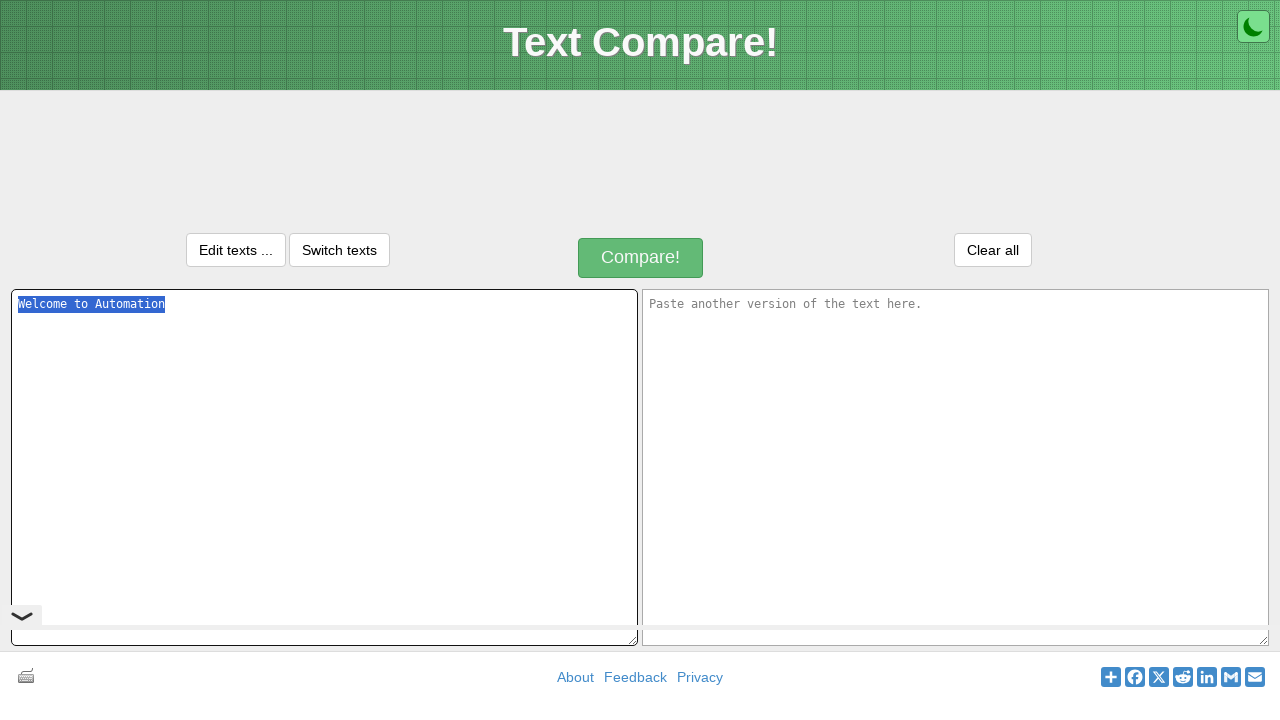

Tabbed to the second textarea
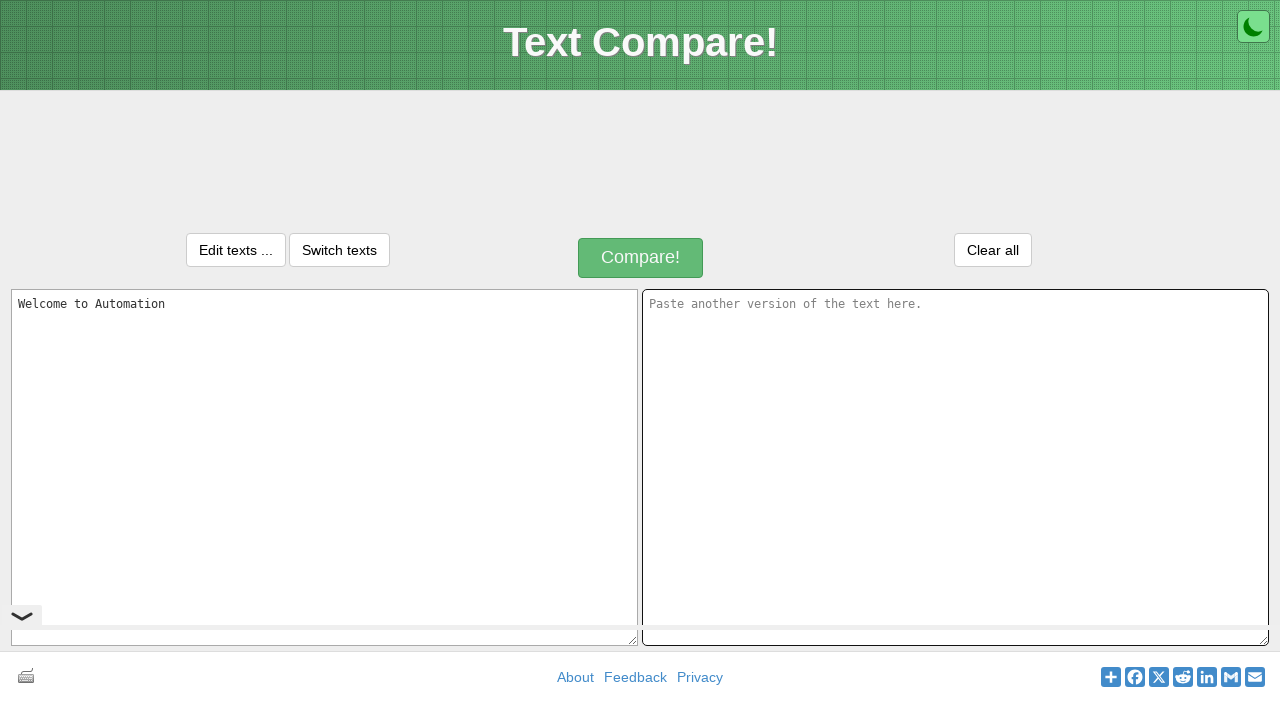

Pasted text into second textarea with Ctrl+V
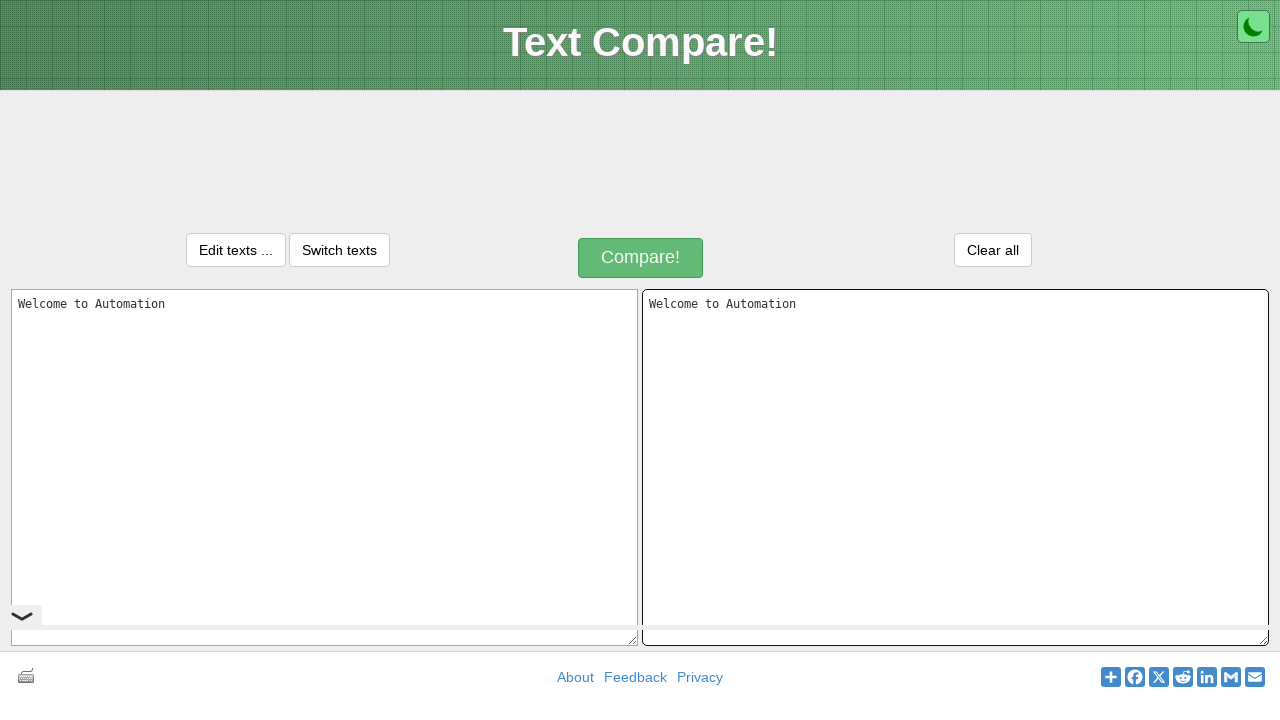

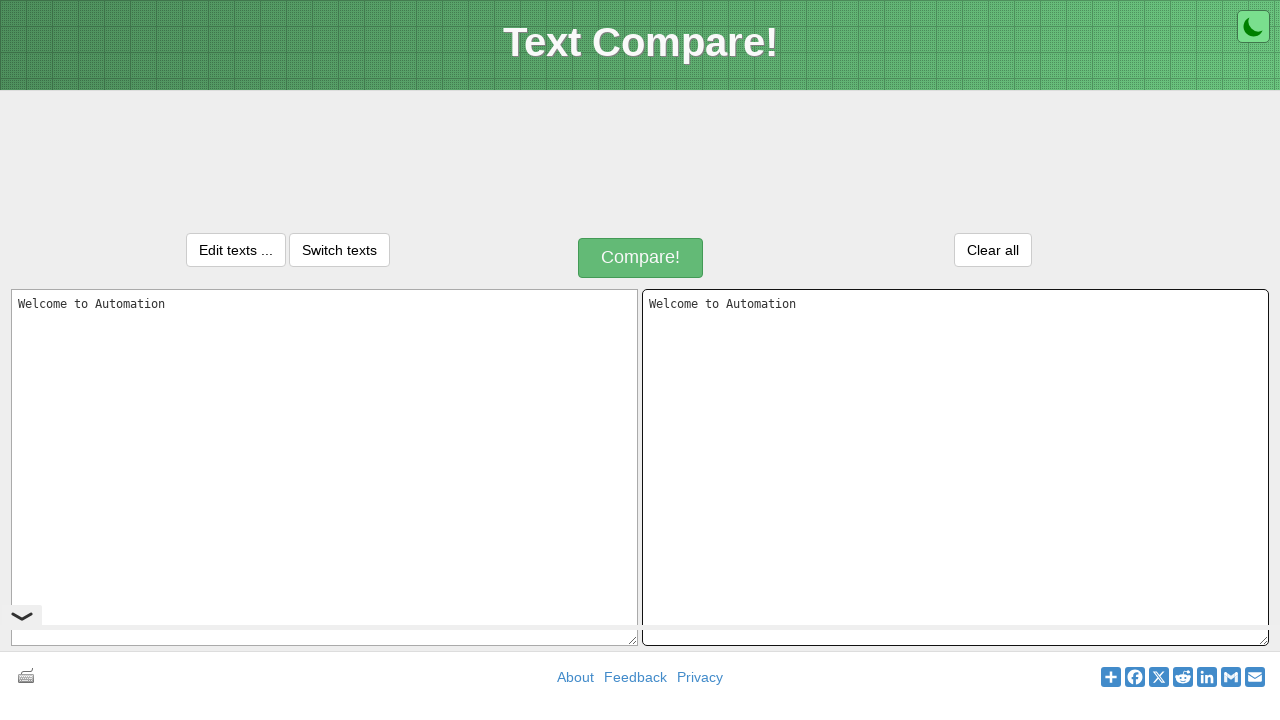